Searches for a book by ISBN on Penguin Random House website by clicking the search icon, entering the ISBN, and submitting the search

Starting URL: https://www.penguinrandomhouse.com/books/

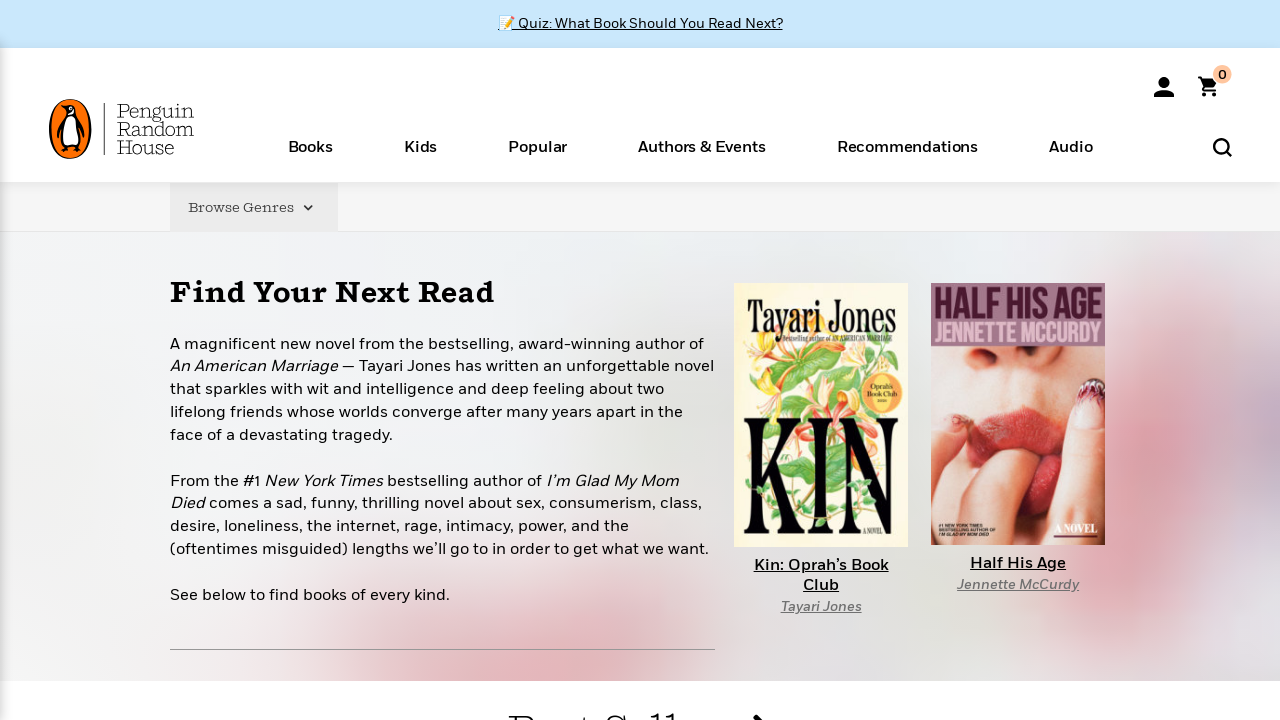

Clicked visible search icon at (1222, 148) on .search-icon-link >> nth=0
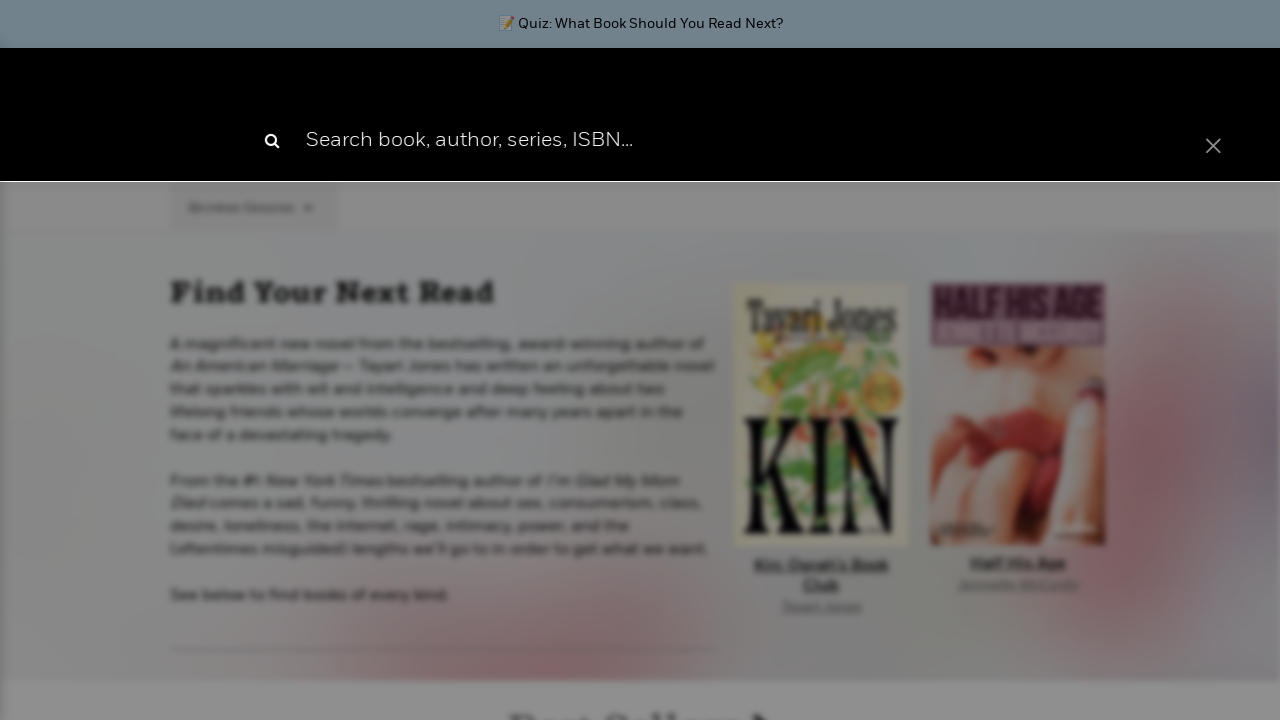

Search box became visible
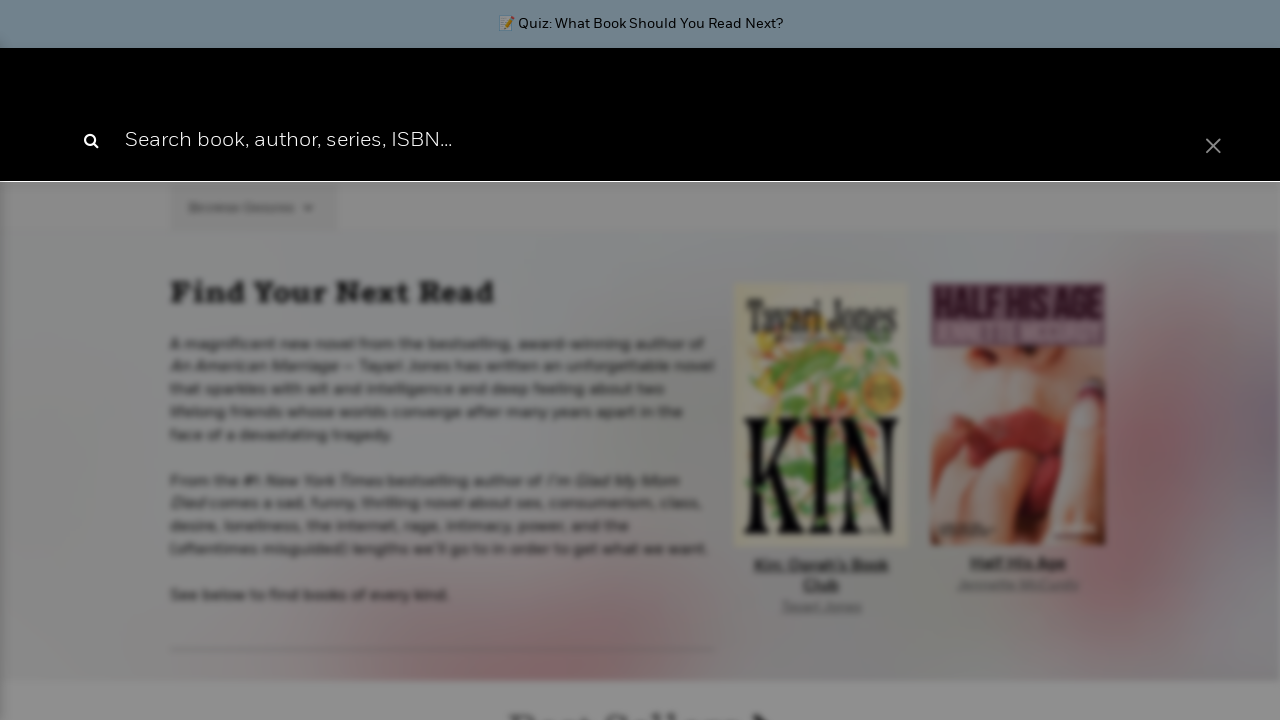

Entered ISBN '9780593139776' in search box on #search-box
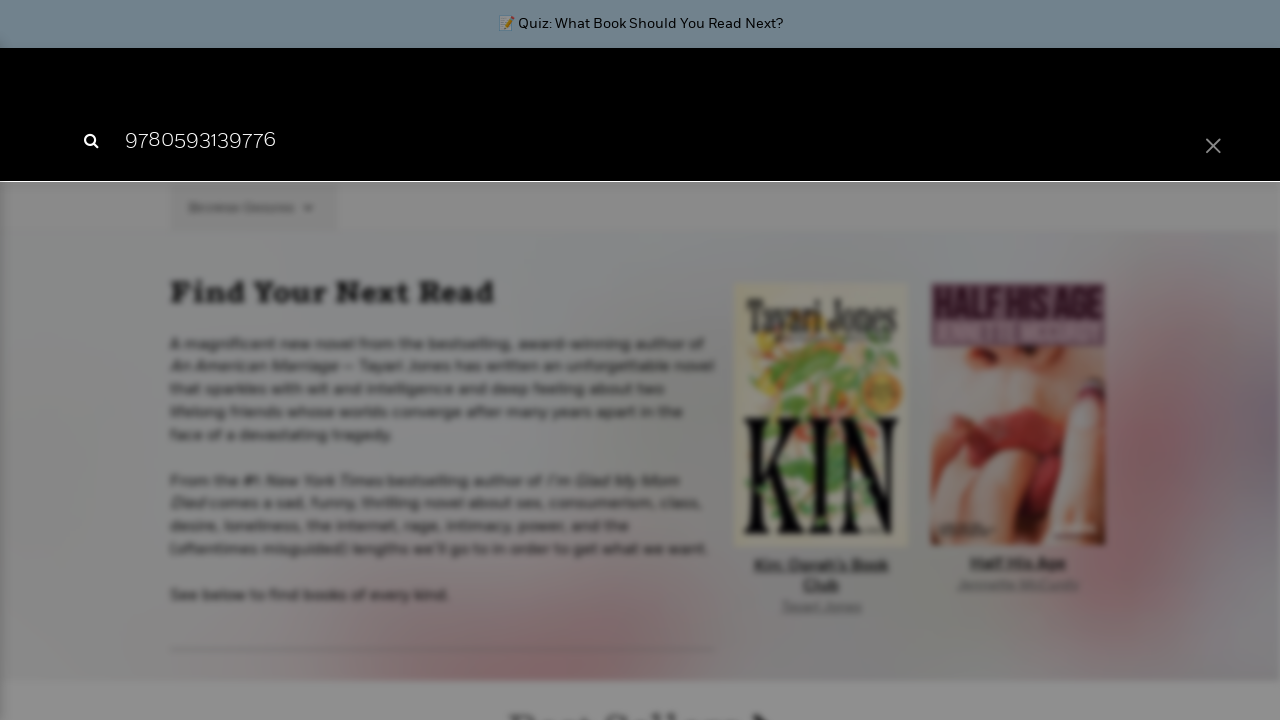

Pressed Enter to submit search on #search-box
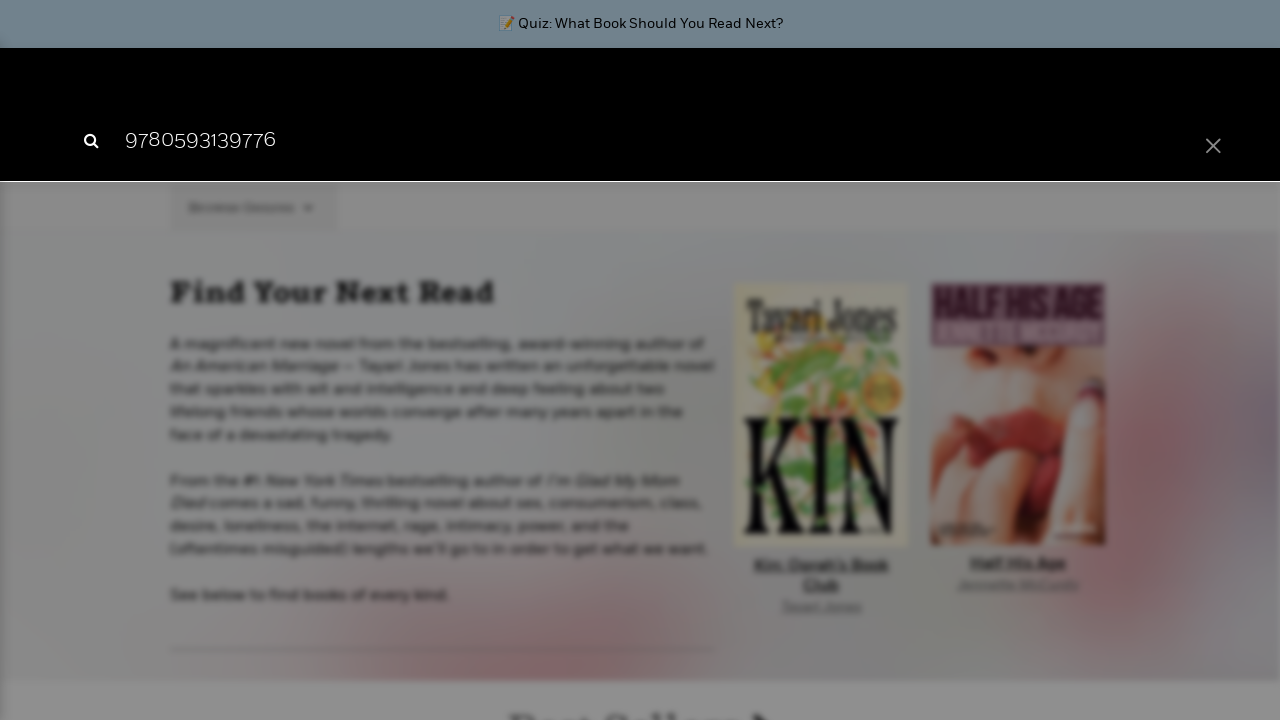

Page loading completed and network became idle
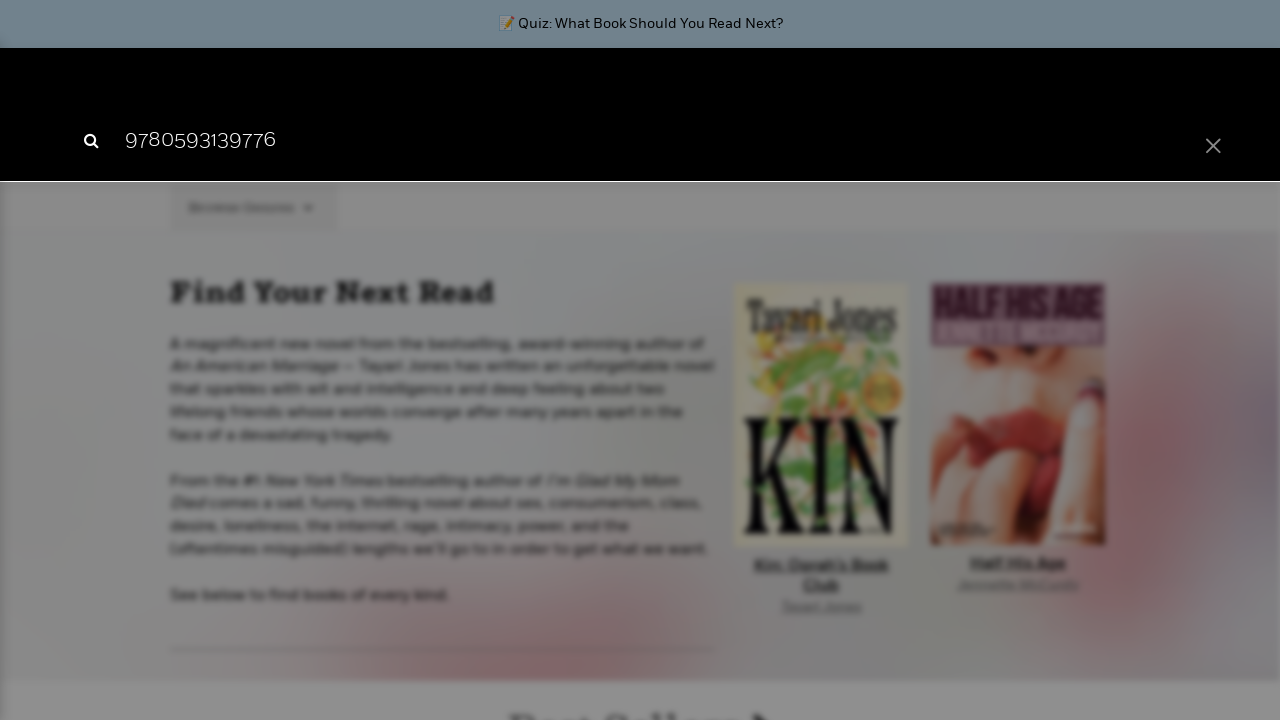

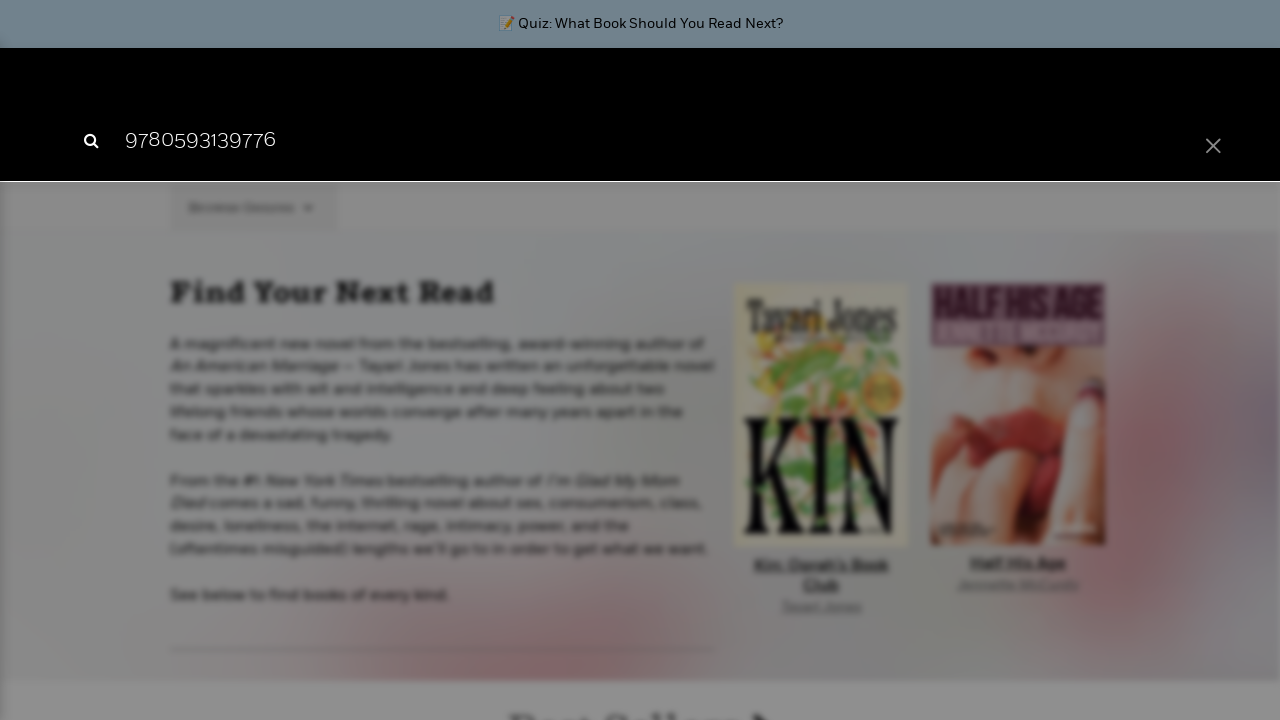